Tests checkbox functionality by clicking BMW and Benz checkboxes and verifying they are selected

Starting URL: https://letskodeit.teachable.com/

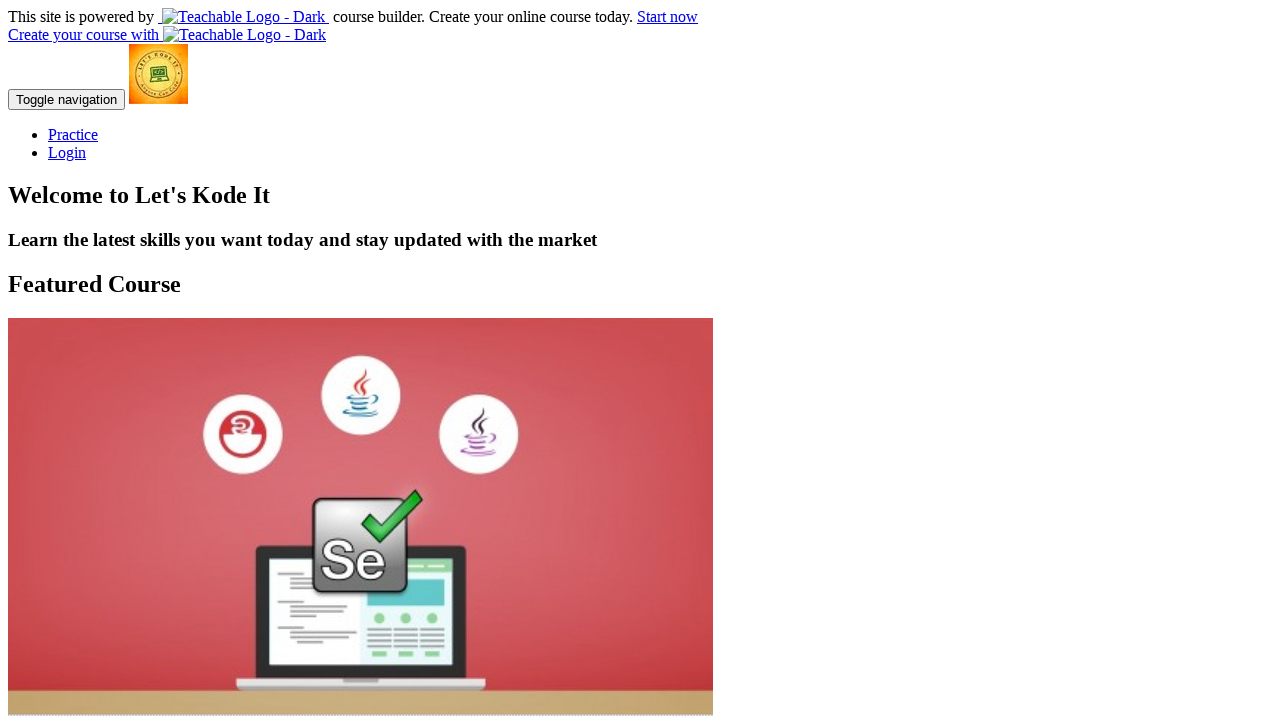

Clicked Practice navigation link at (73, 134) on text=Practice
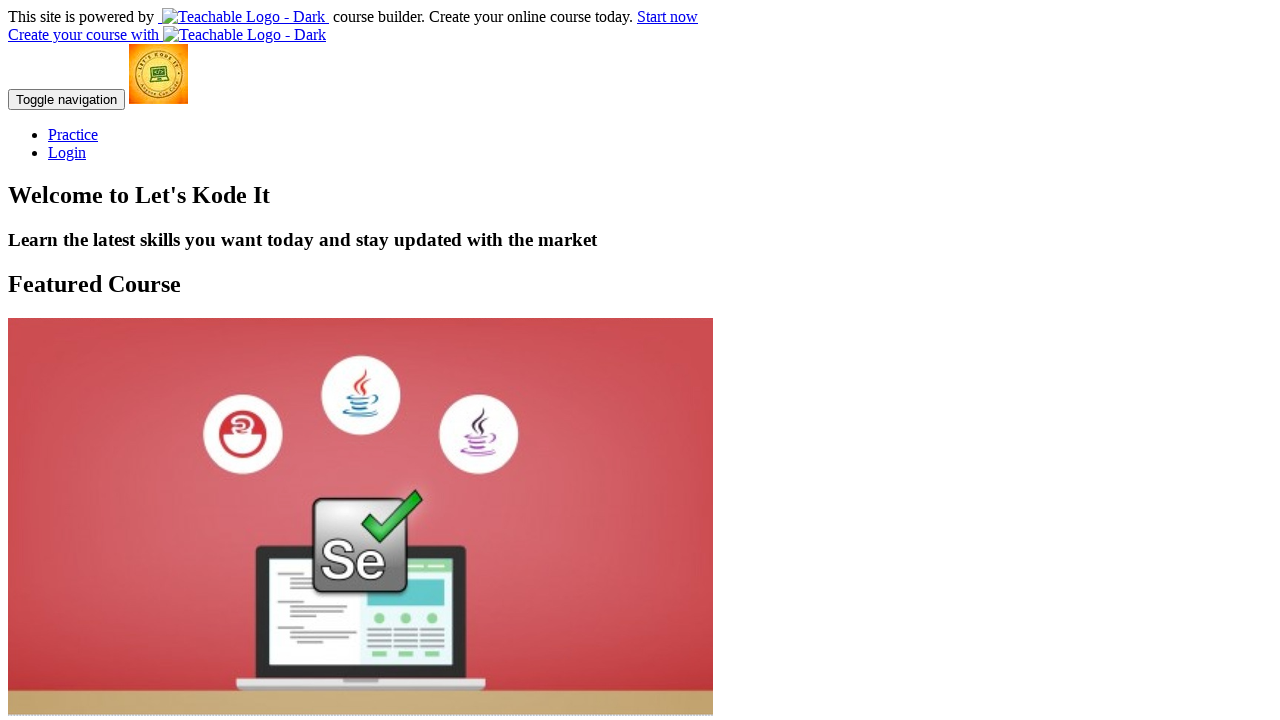

Clicked practice page link at (304, 286) on text=https://www.letskodeit.com/practice
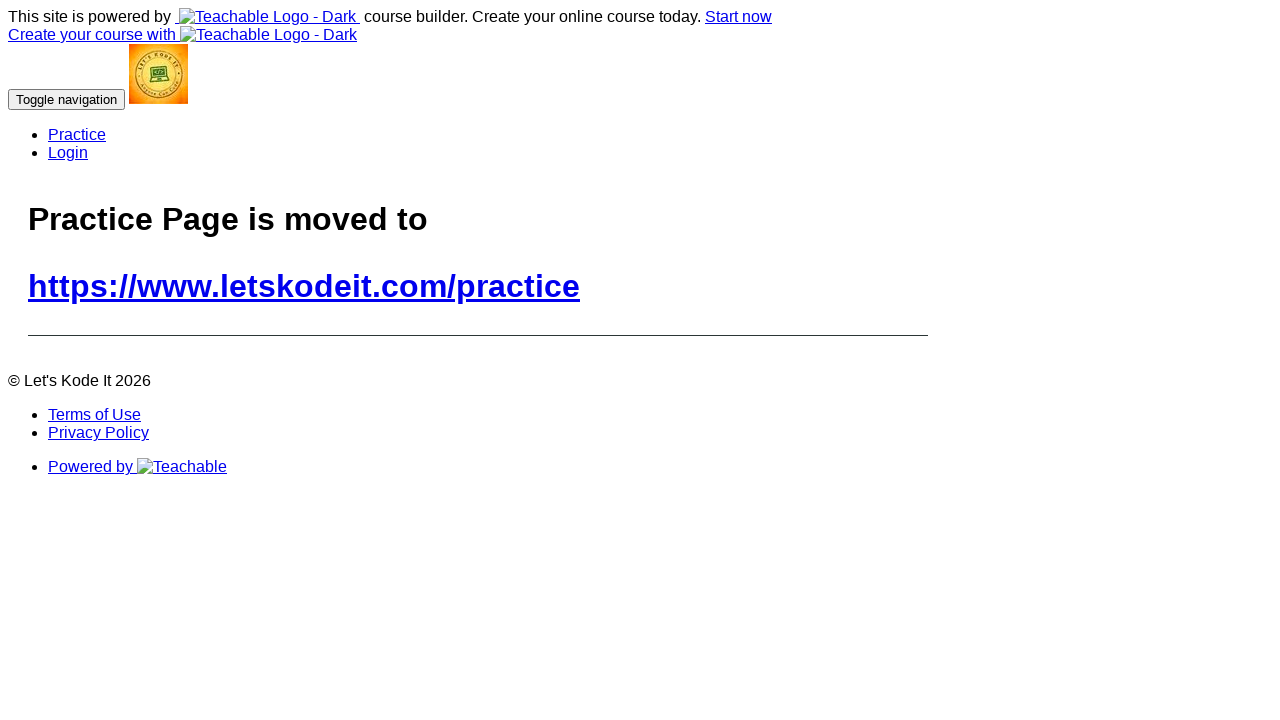

Clicked BMW checkbox at (414, 252) on #bmwcheck
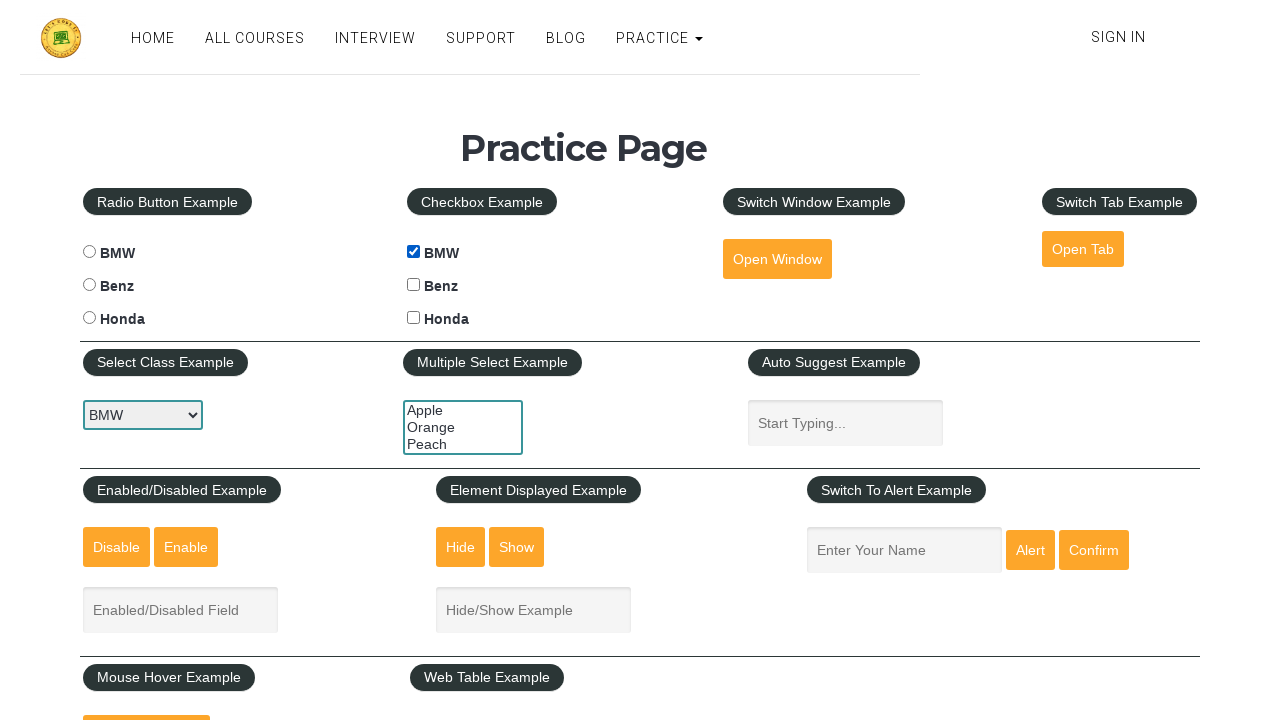

Verified BMW checkbox is checked
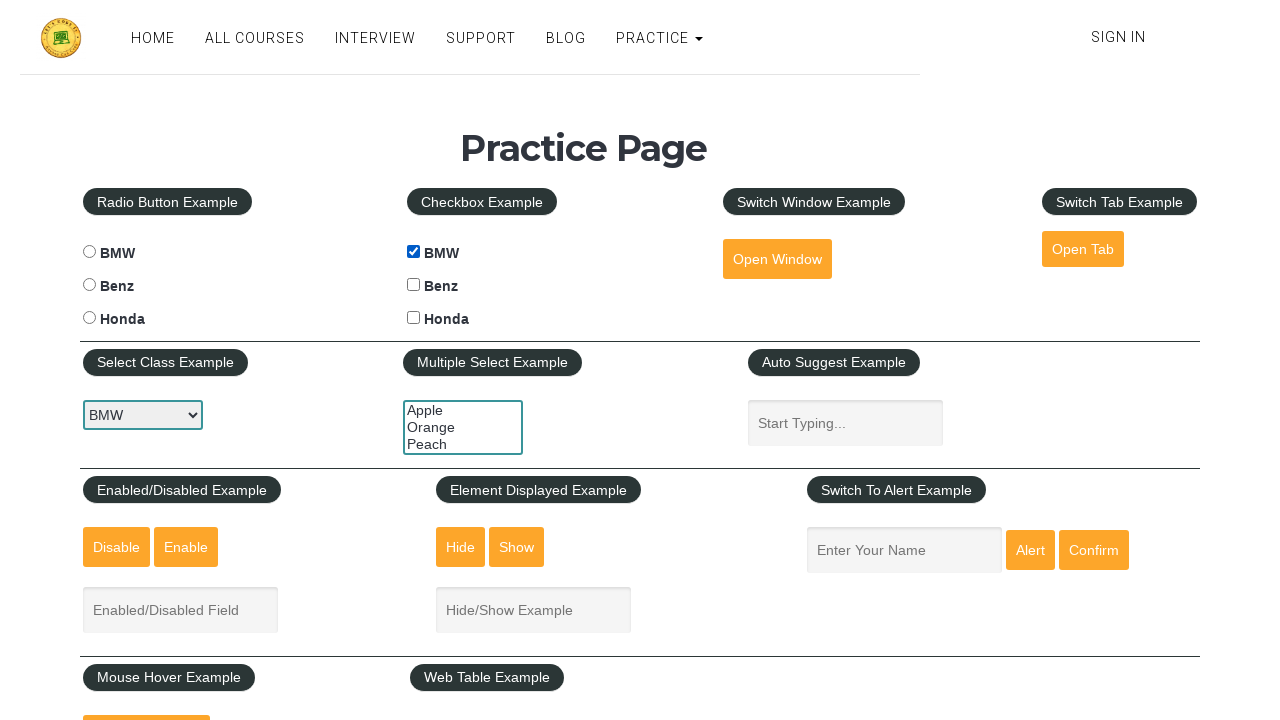

Clicked Benz checkbox at (414, 285) on #benzcheck
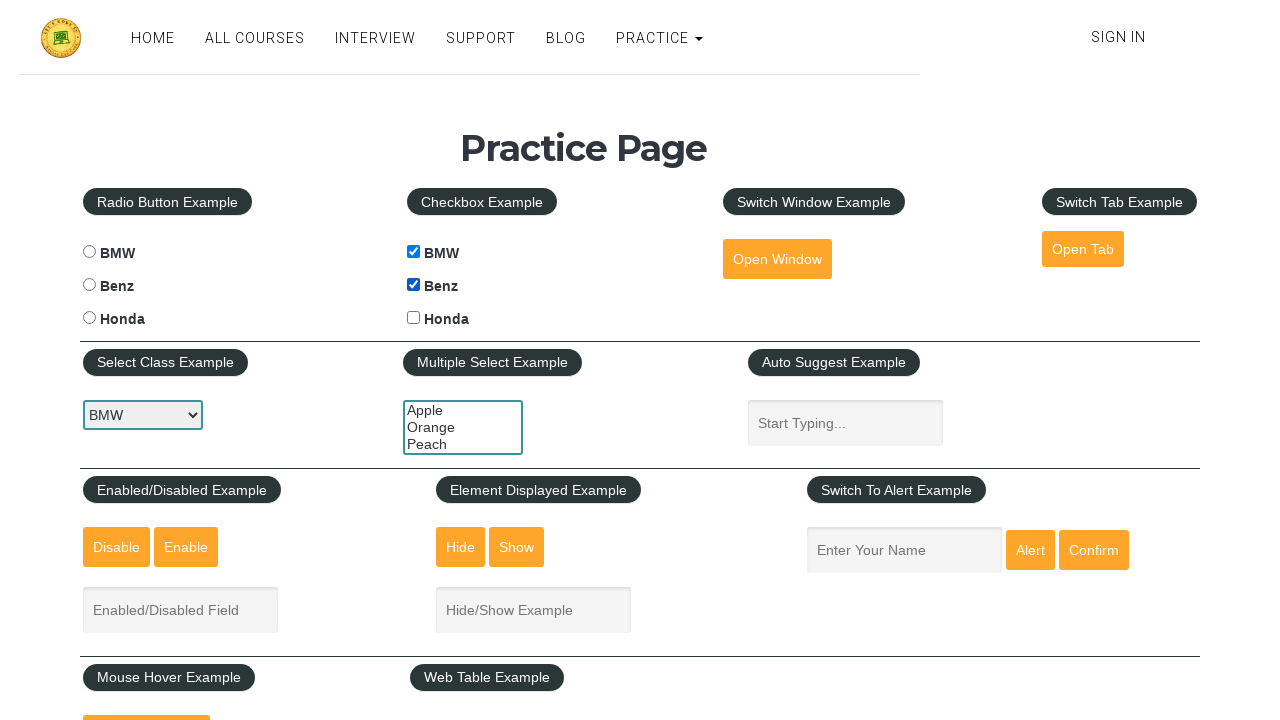

Verified Benz checkbox is checked
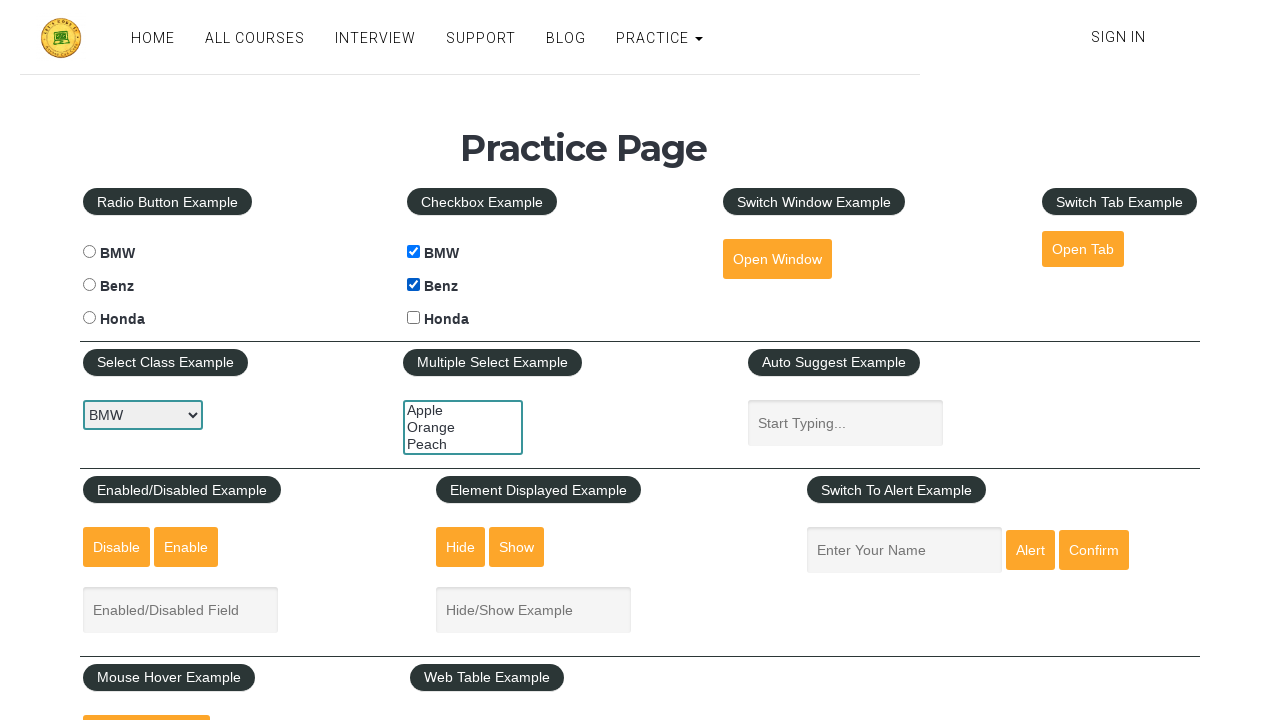

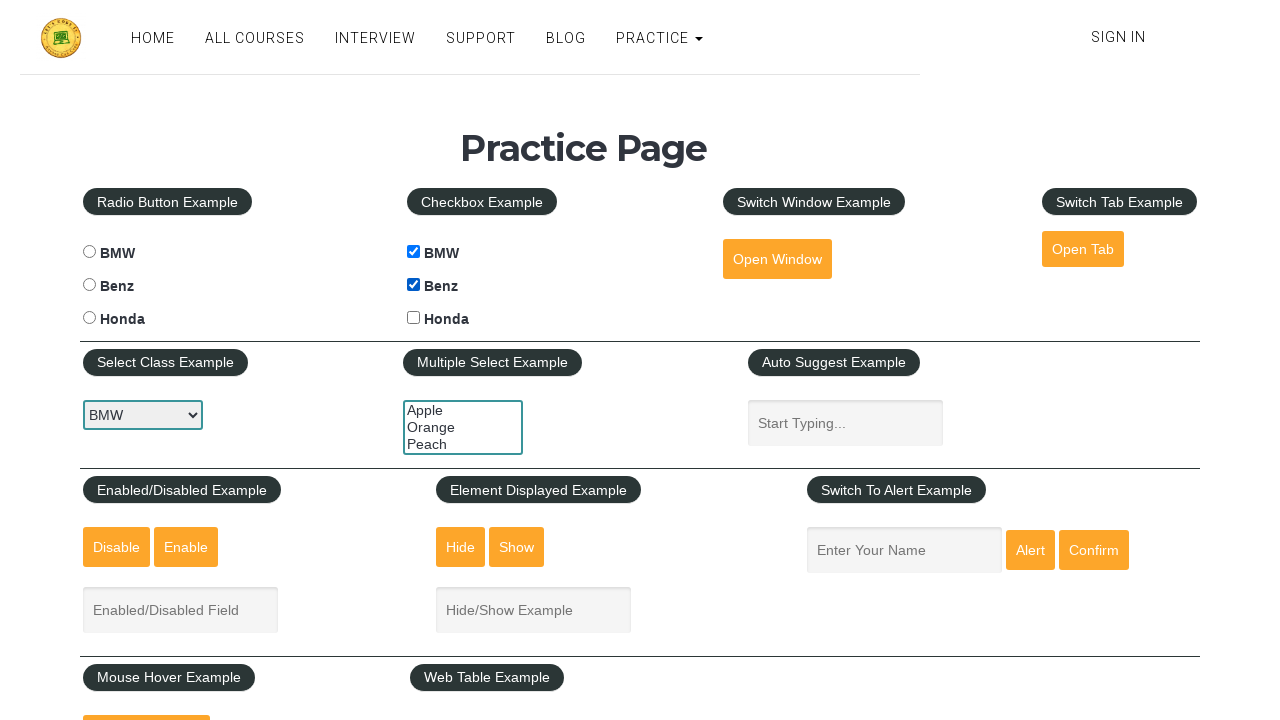